Tests basic navigation between GitHub pages by visiting a user profile page and then navigating to one of their repositories.

Starting URL: https://github.com/gitvasu10

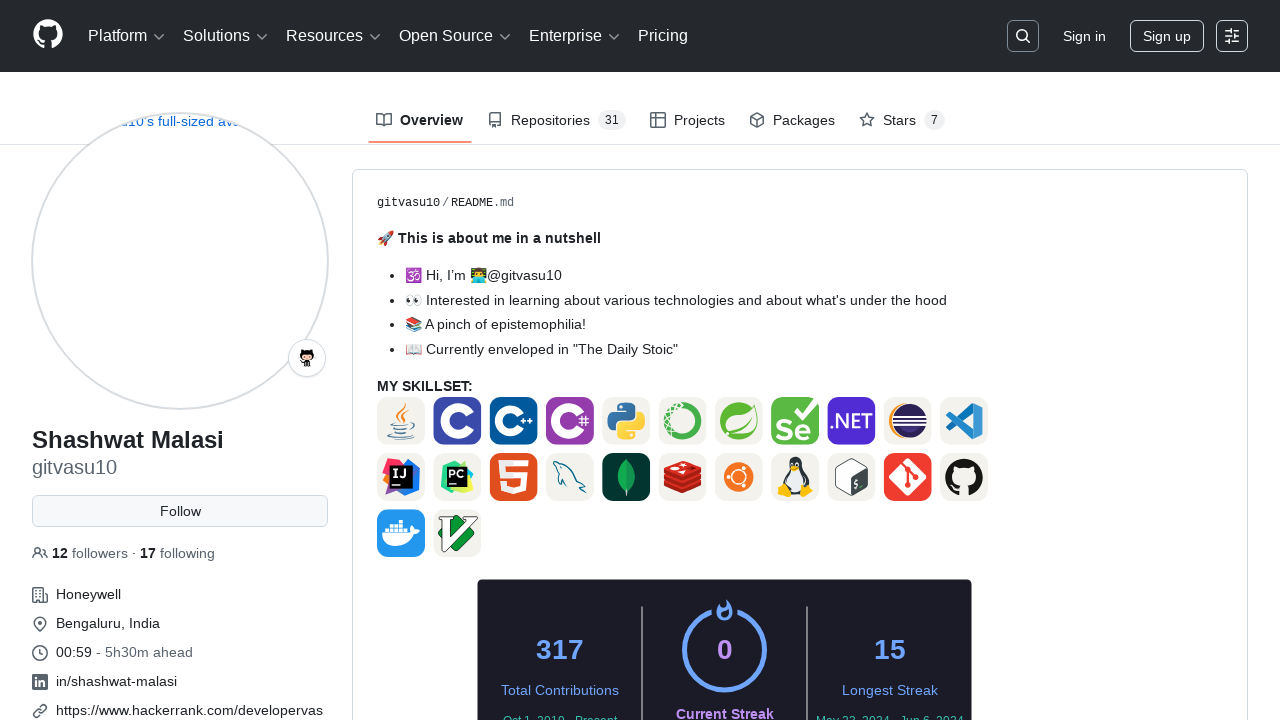

User profile page loaded - body element appeared
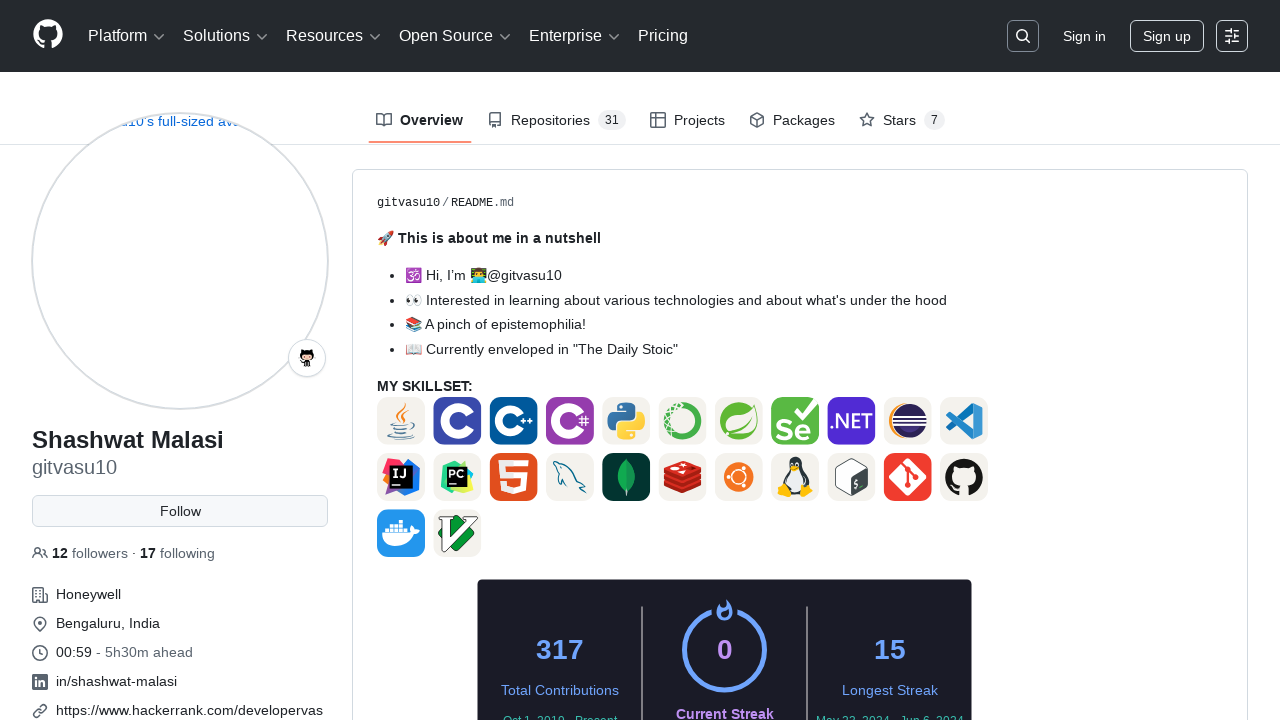

Navigated to JavaPractice repository page
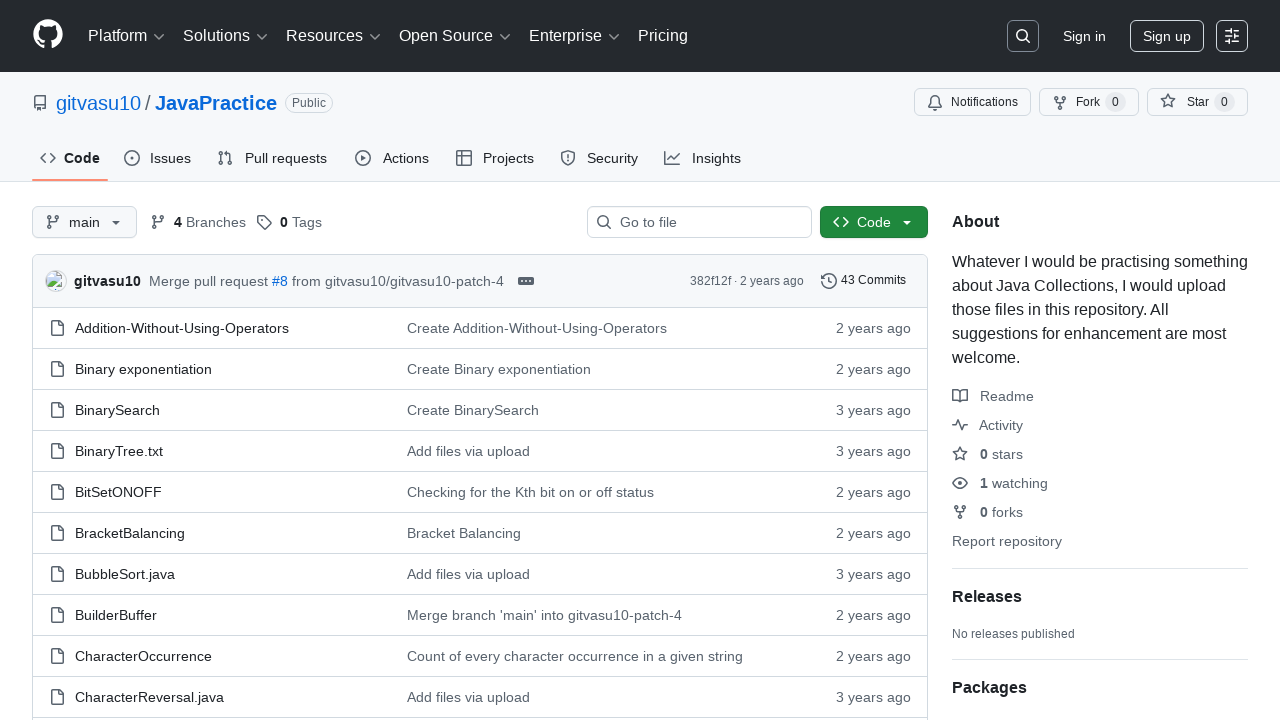

Repository page loaded - body element appeared
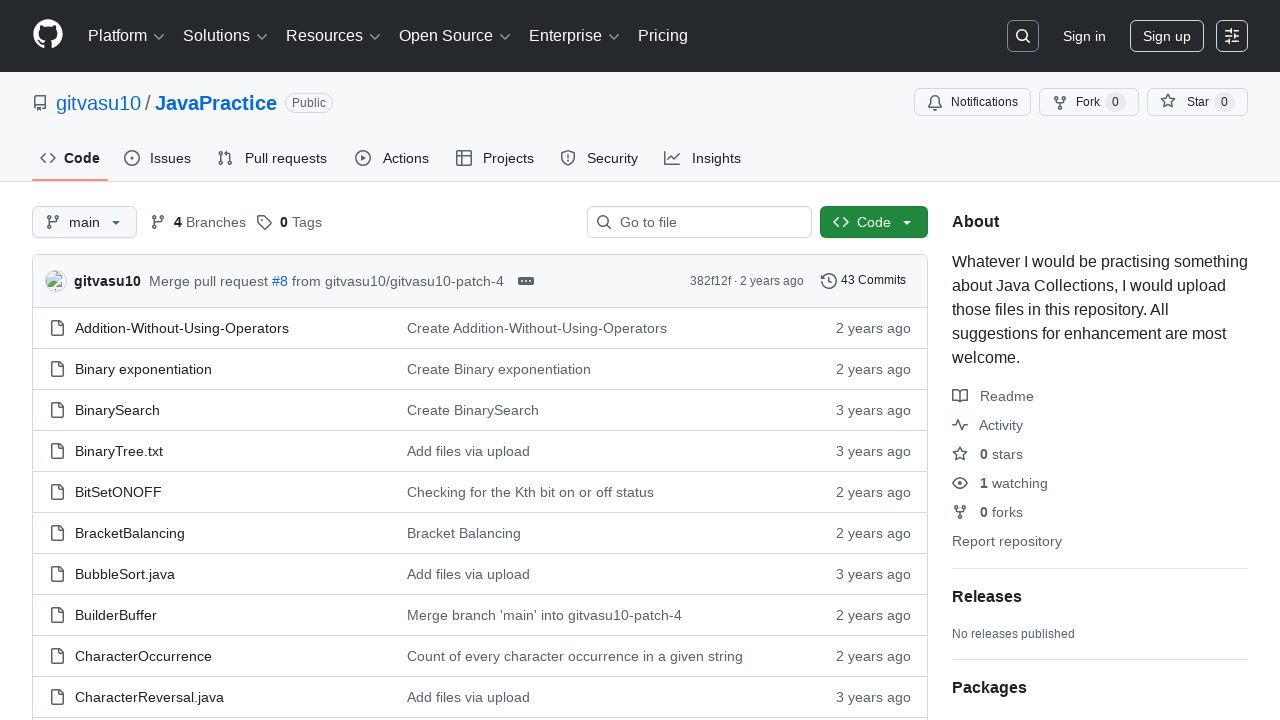

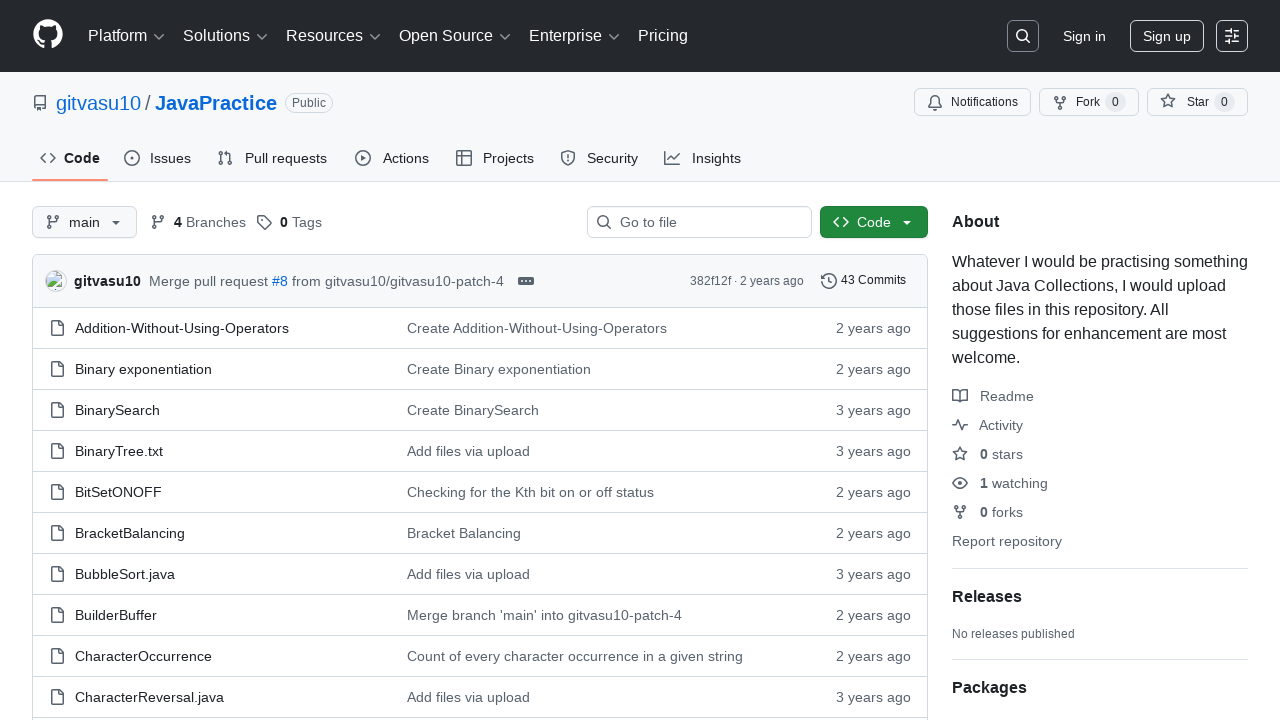